Tests JavaScript alert handling by triggering three types of alerts (basic alert, confirm dialog, and prompt dialog) and interacting with them - accepting, dismissing, and entering text.

Starting URL: https://the-internet.herokuapp.com/javascript_alerts

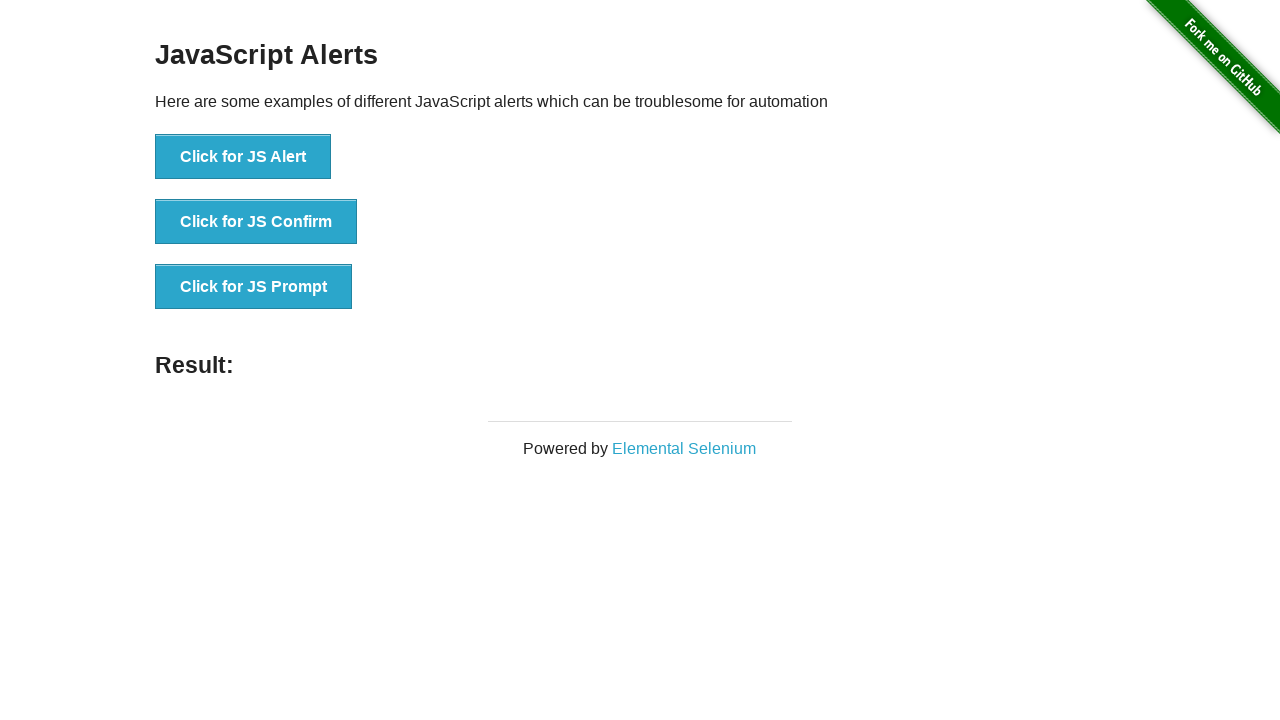

Triggered basic alert and accepted it at (243, 157) on button[onclick='jsAlert()']
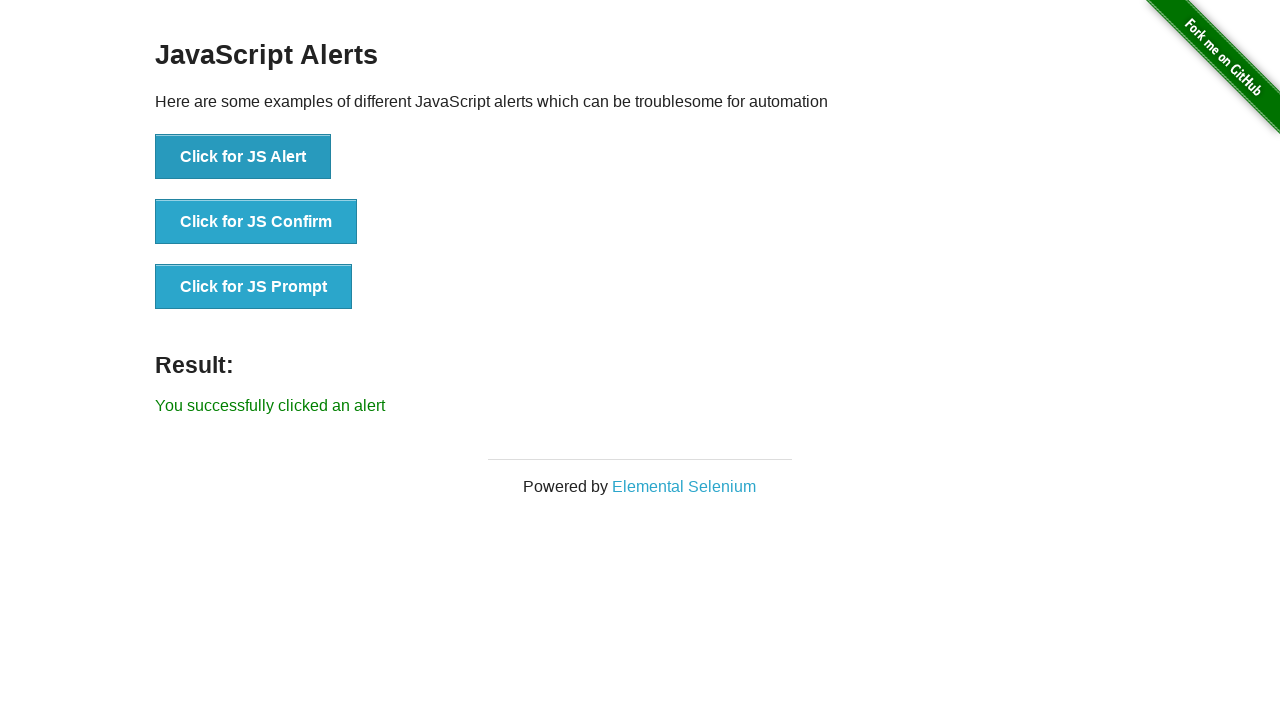

Waited 500ms for alert processing
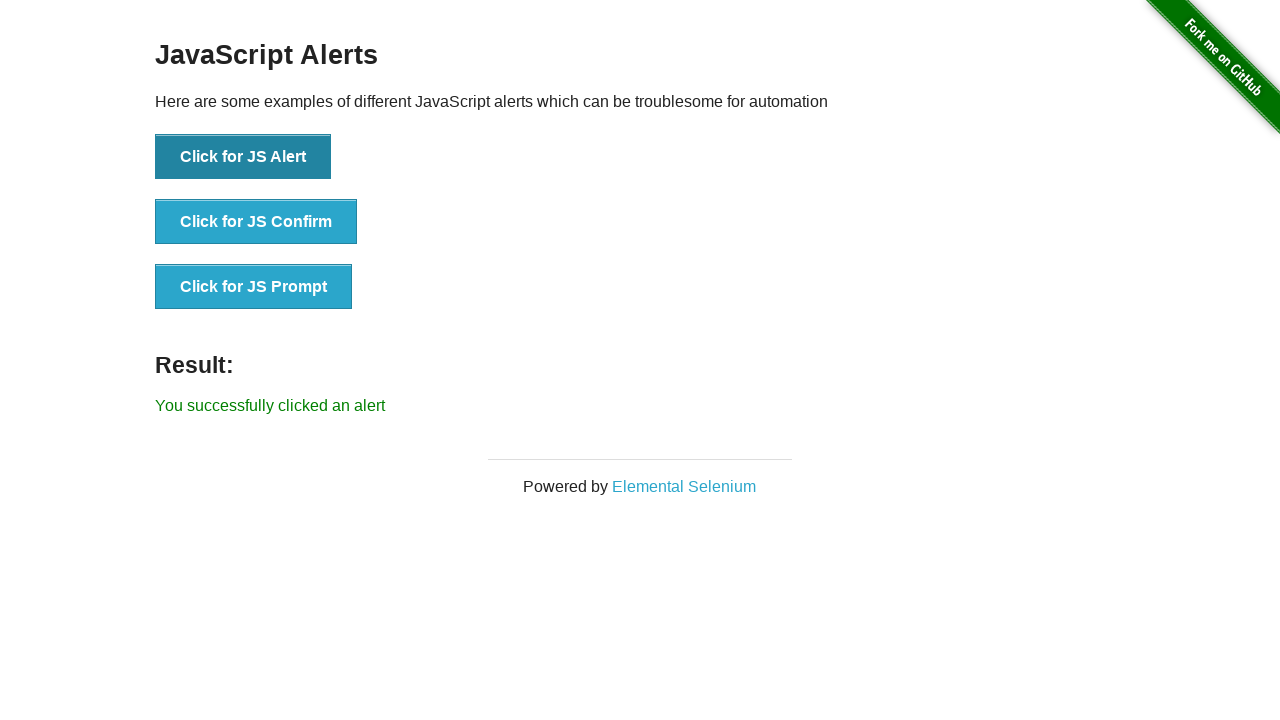

Triggered confirm dialog and dismissed it at (256, 222) on button[onclick='jsConfirm()']
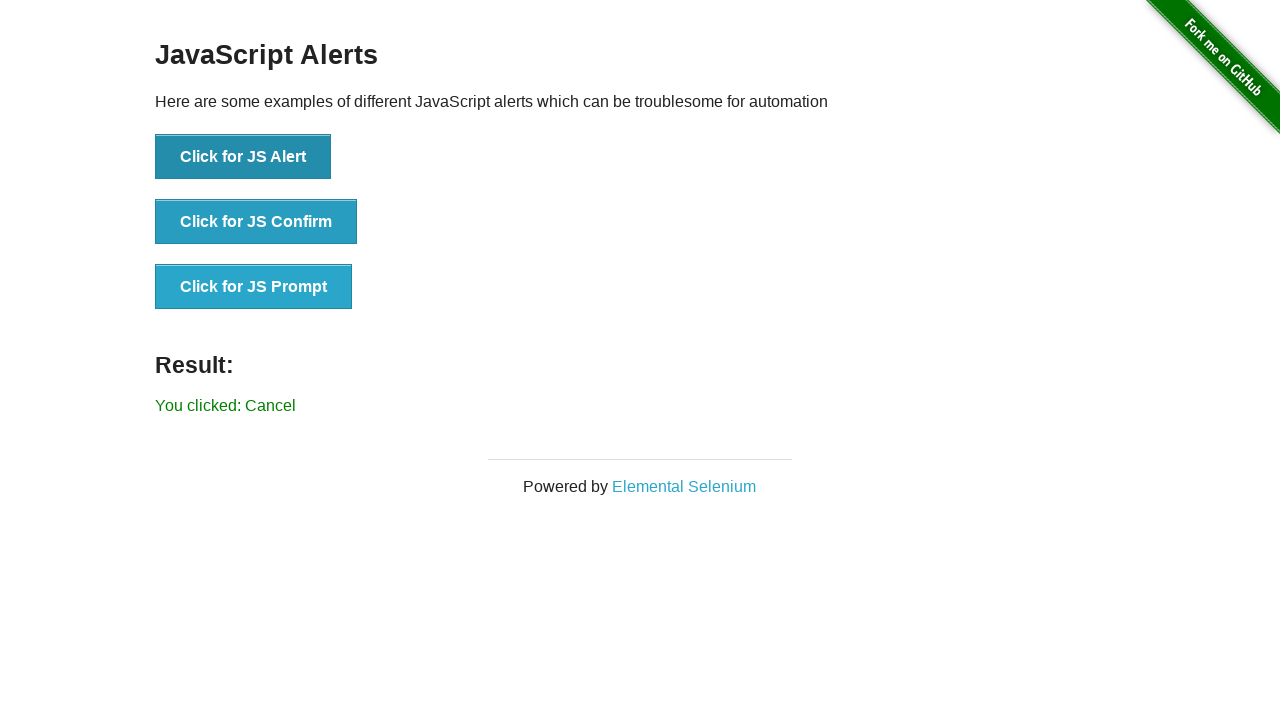

Waited 500ms for dialog processing
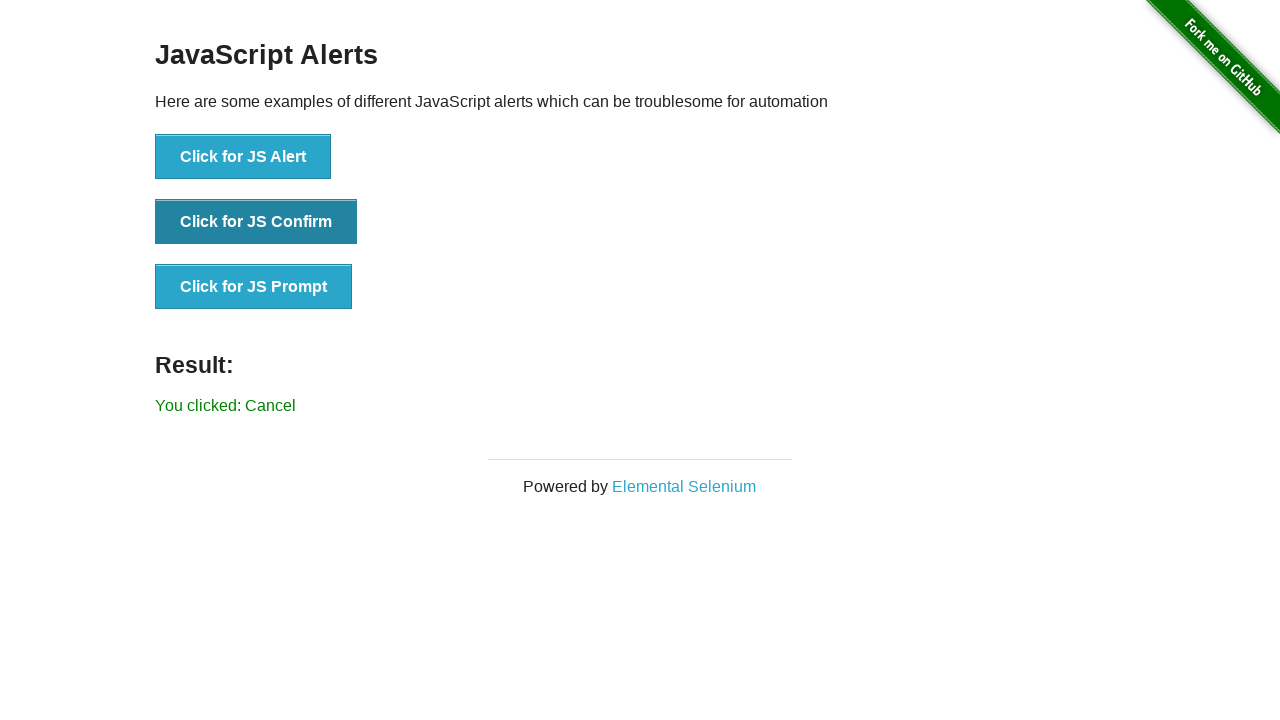

Triggered prompt dialog and entered text 'Im hero' at (254, 287) on button[onclick='jsPrompt()']
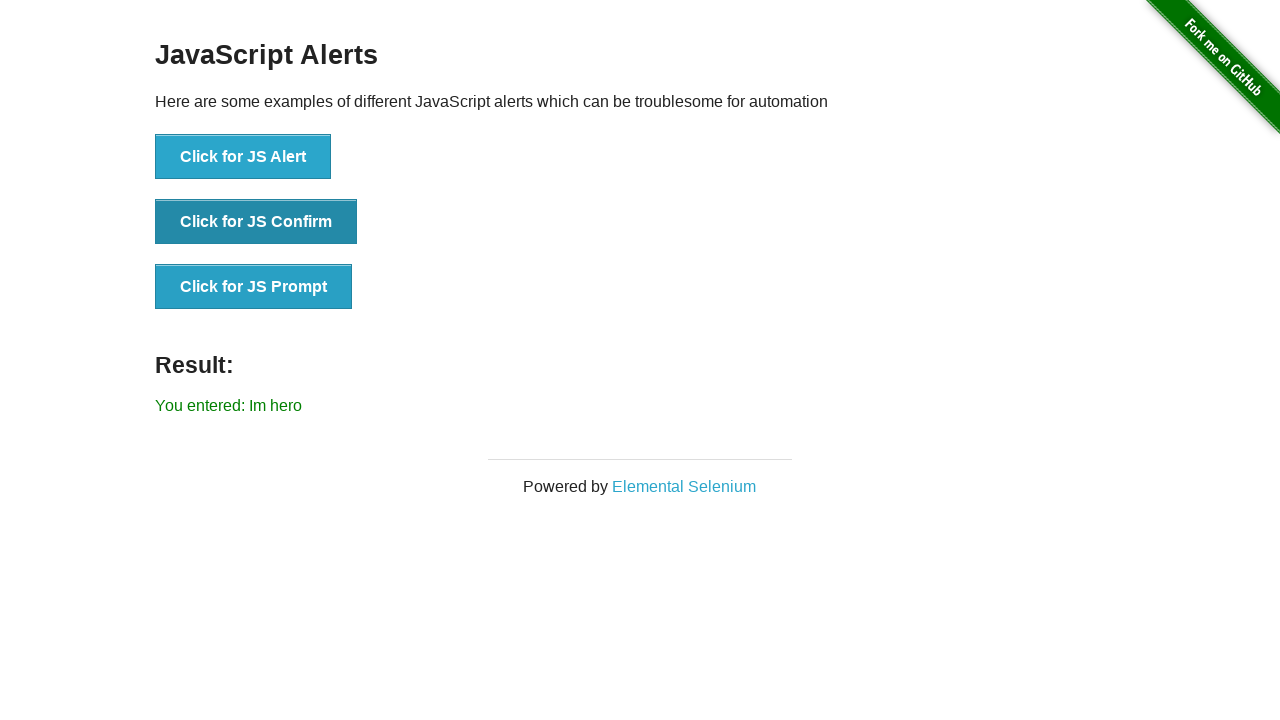

Result element loaded after prompt submission
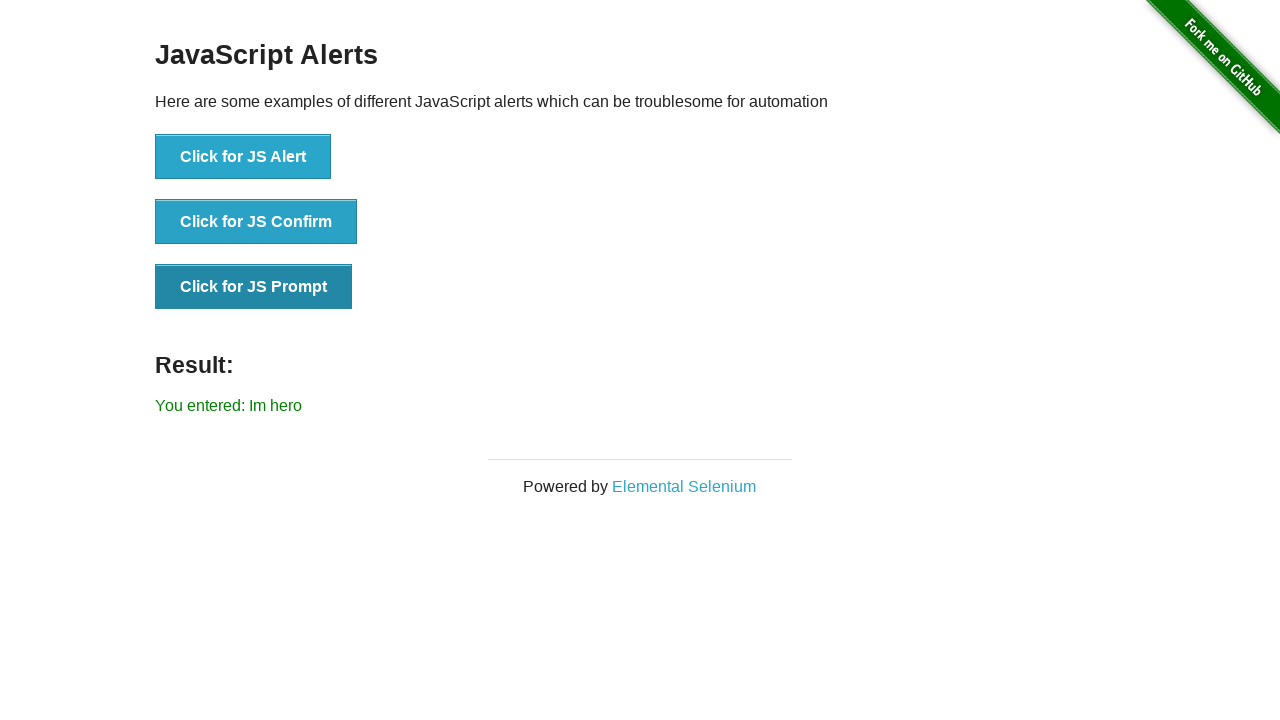

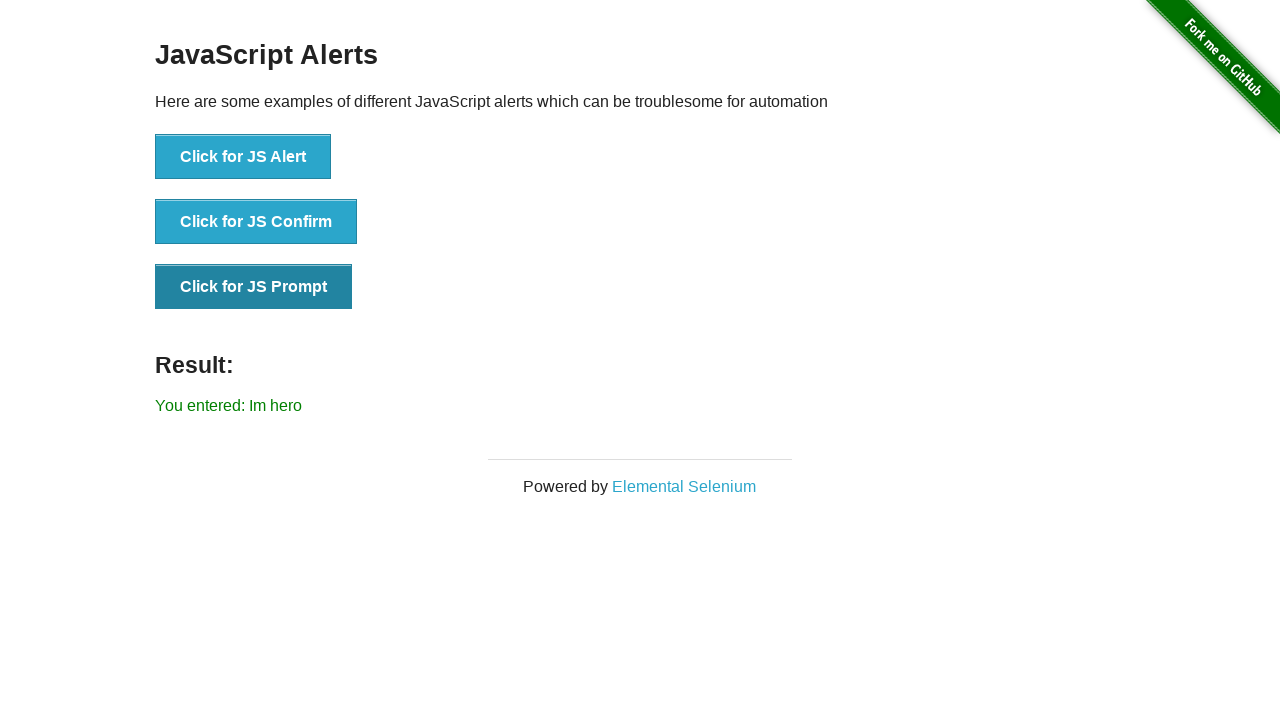